Tests various input field interactions including filling text, using keyboard shortcuts, reading values, clearing fields, and checking field states

Starting URL: https://letcode.in/test

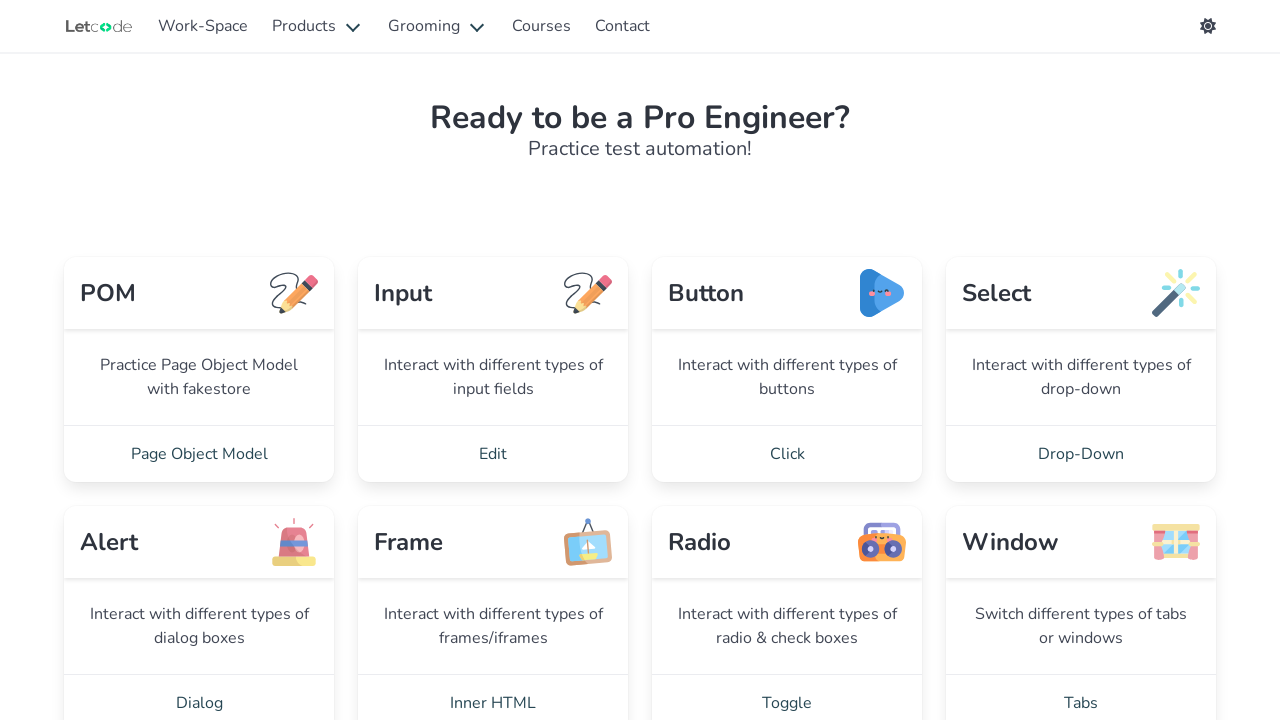

Clicked Edit link to navigate to input testing page at (493, 454) on a:text('Edit')
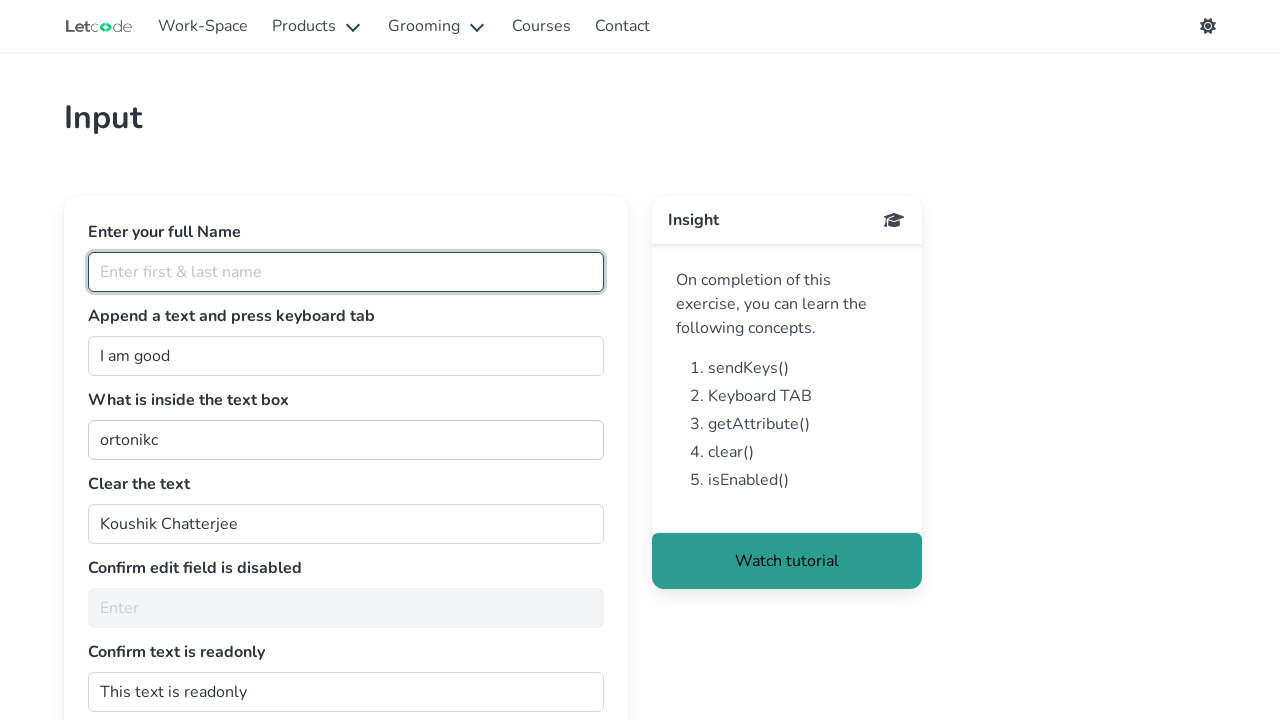

Filled full name field with 'Ajy kumar' on #fullName
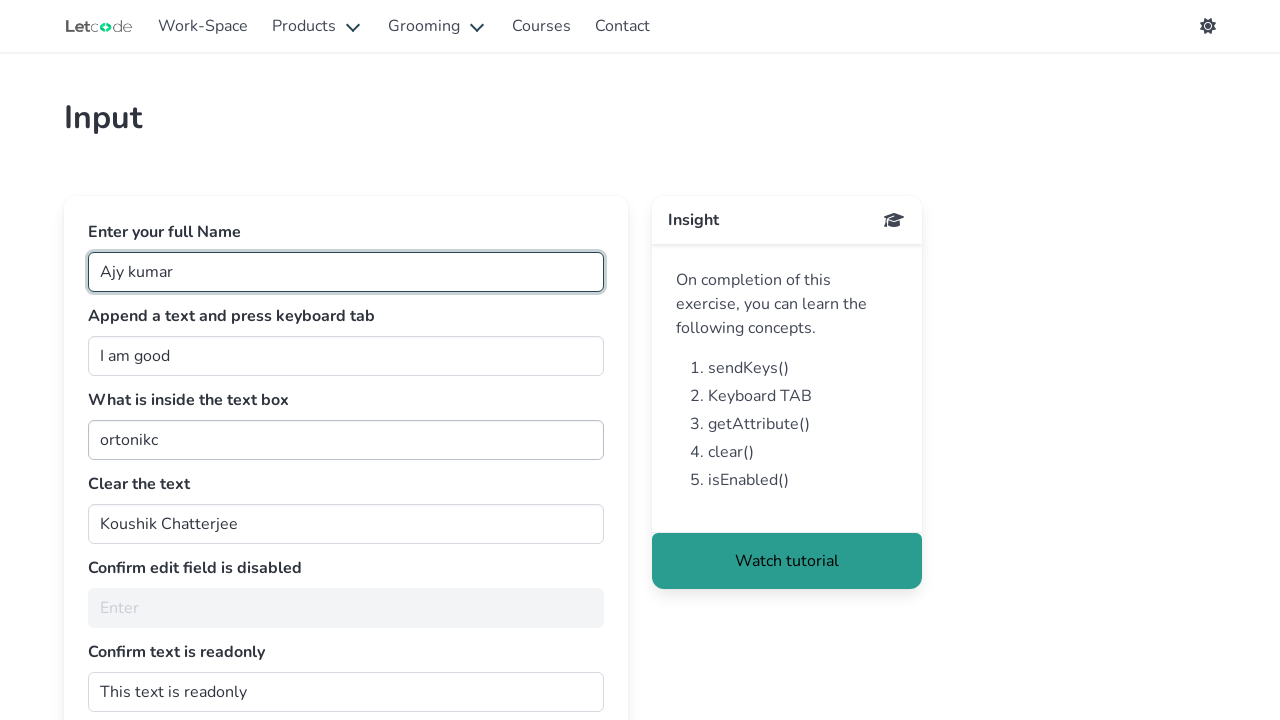

Filled join field with 'boy' on #join
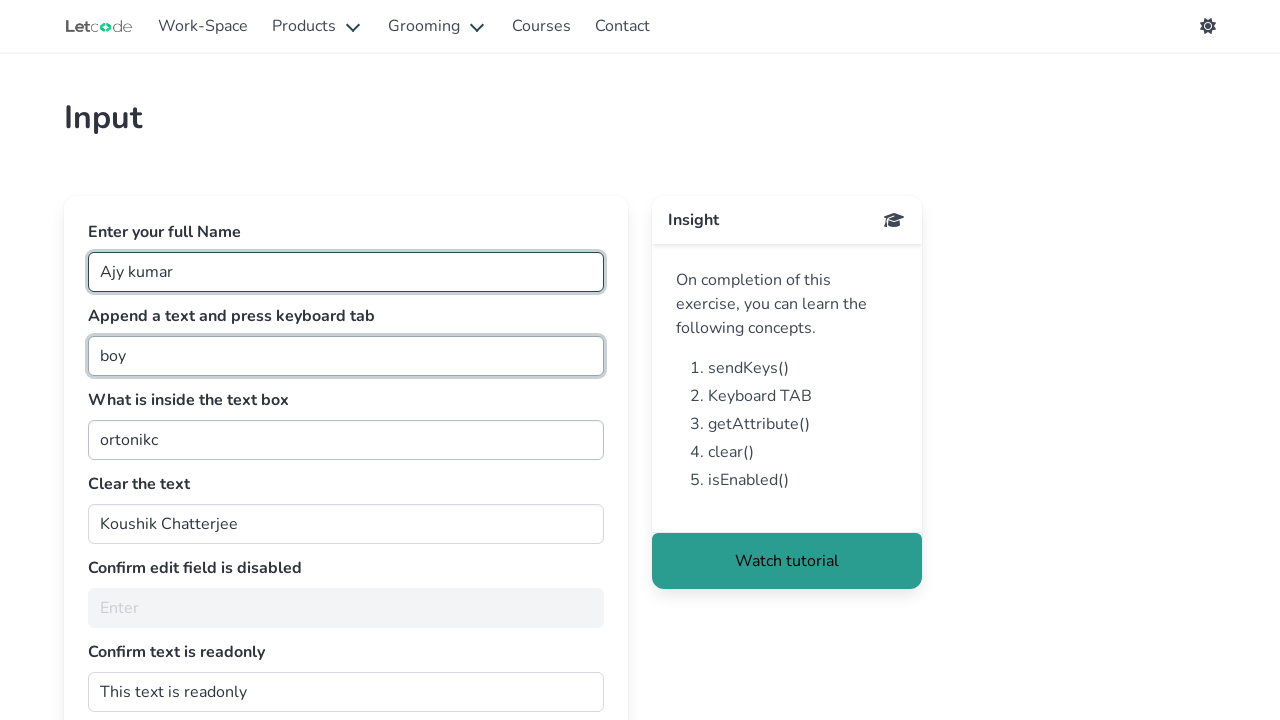

Pressed Tab key on join field on #join
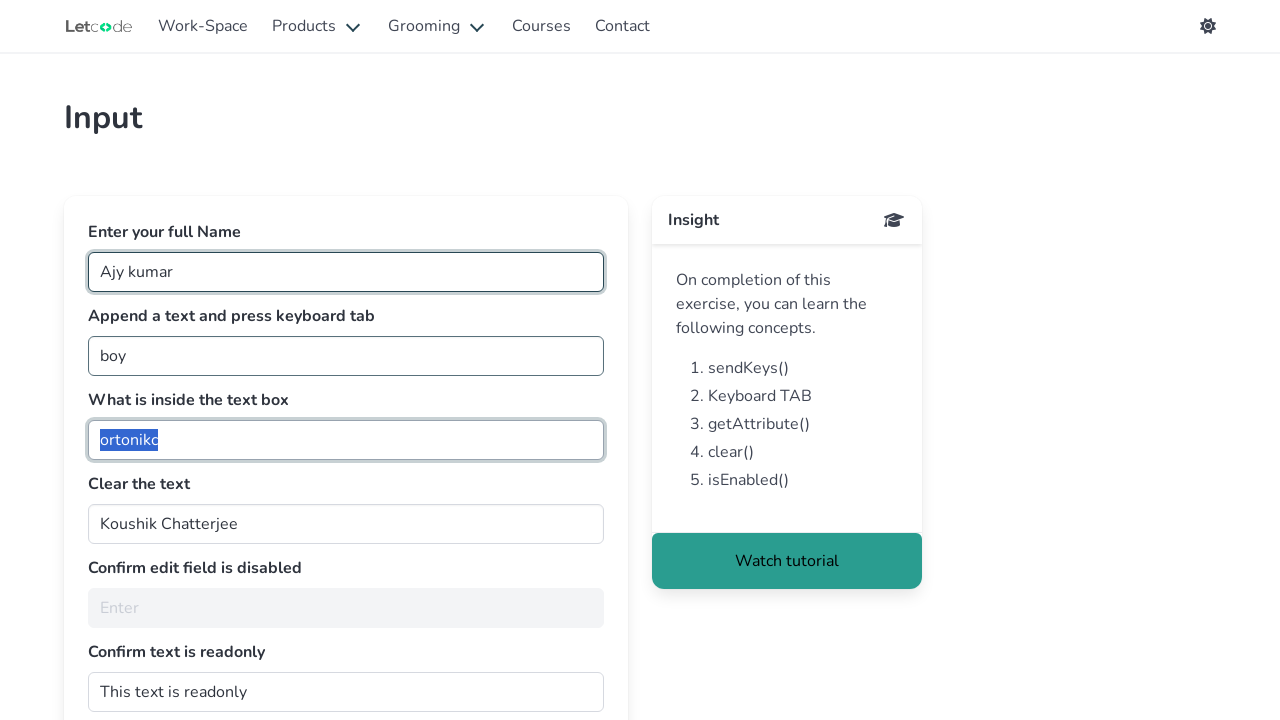

Retrieved value from getMe field: 'ortonikc'
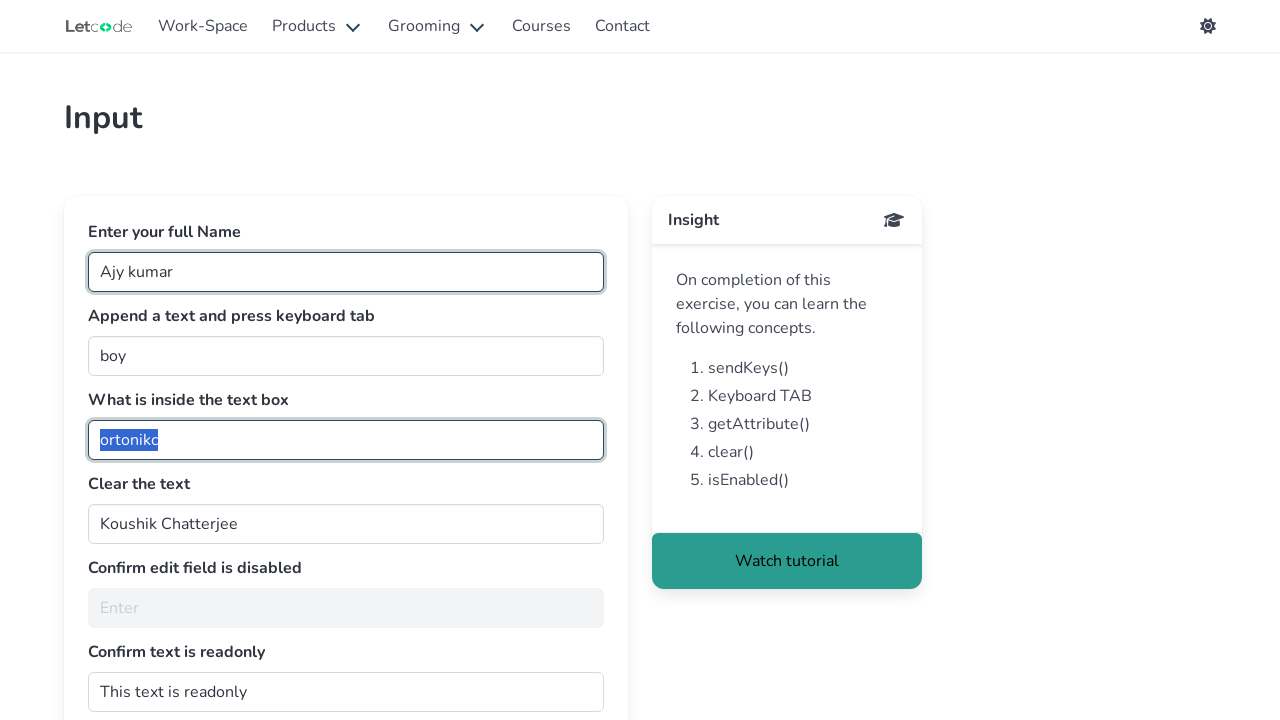

Cleared the clearMe field on #clearMe
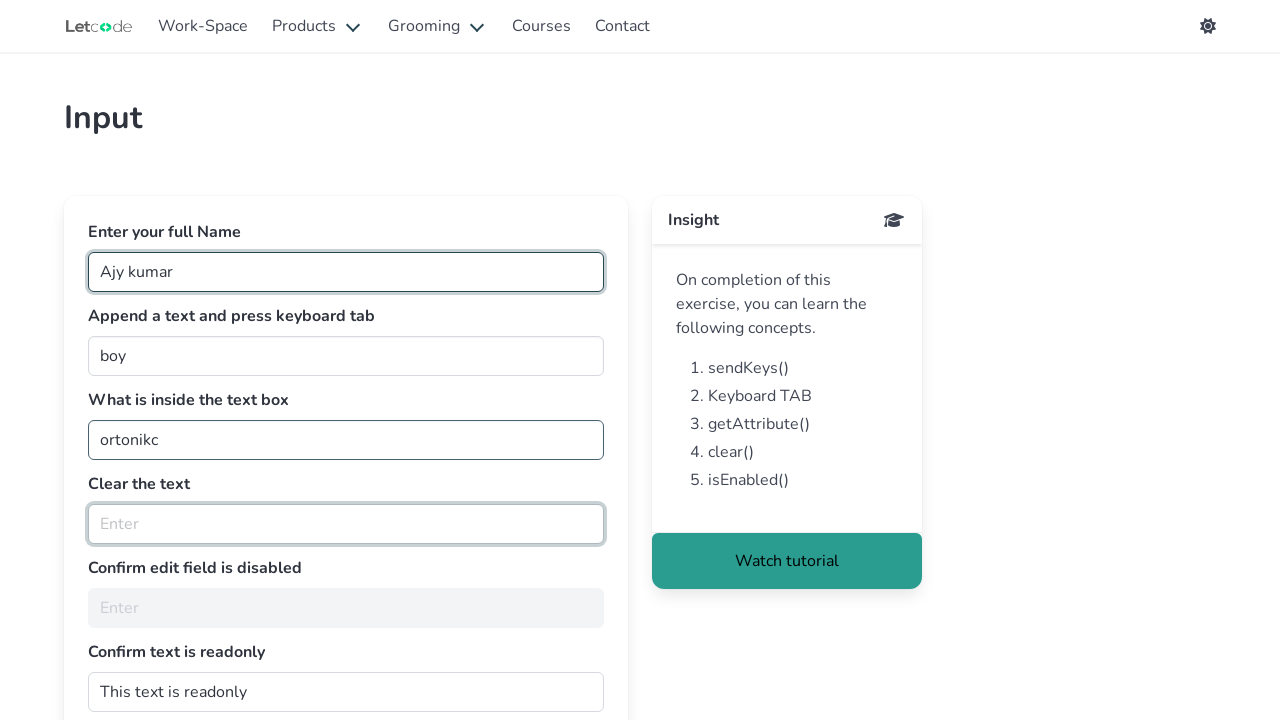

Checked if noEdit field is disabled: True
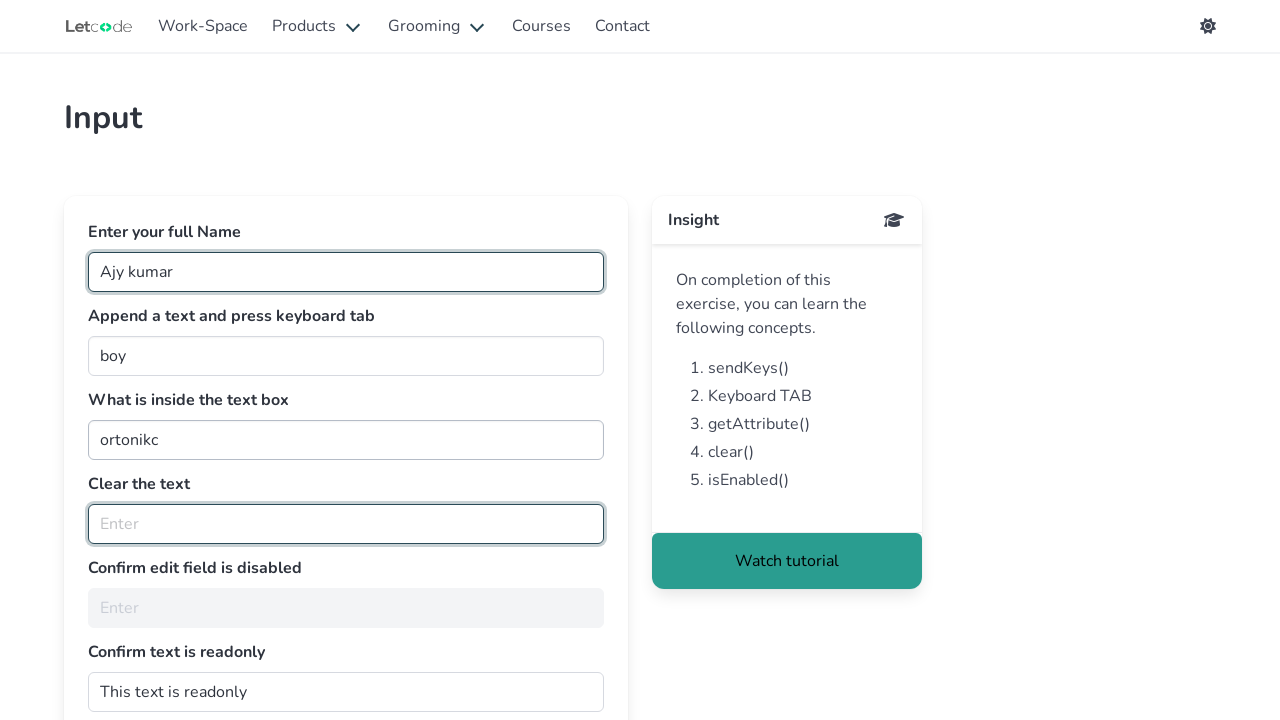

Retrieved readonly attribute from dontwrite field: 
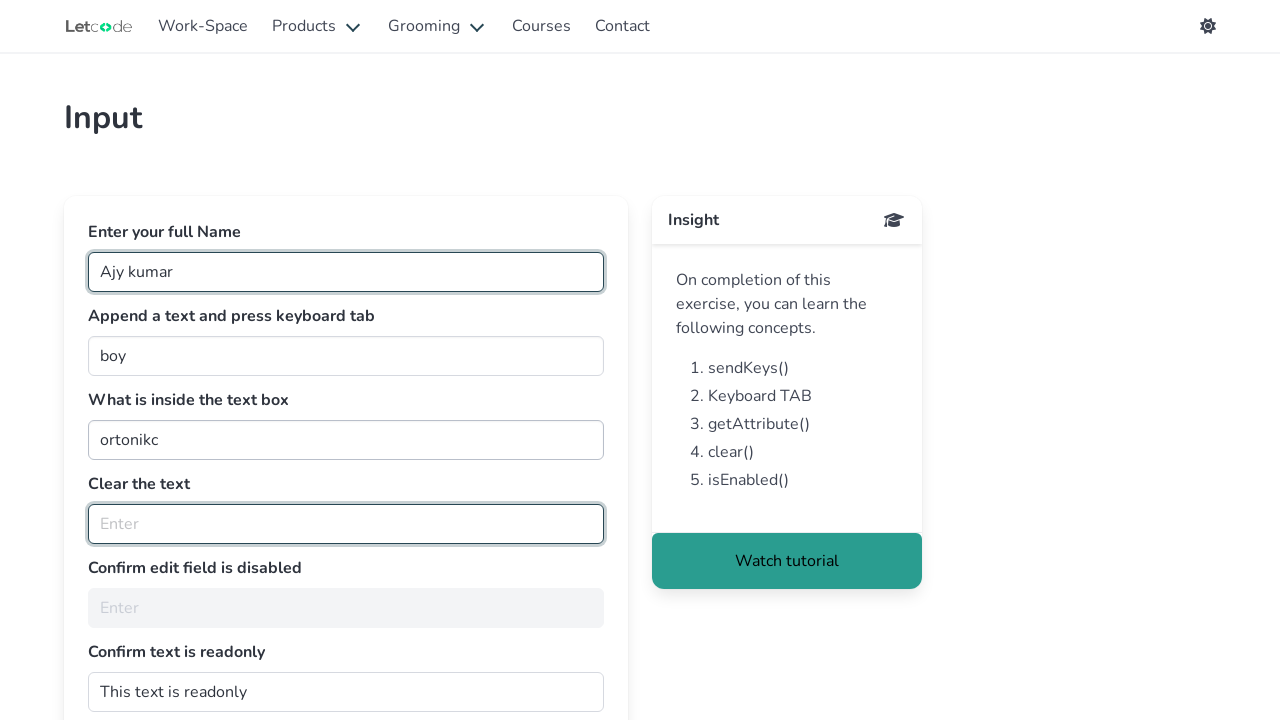

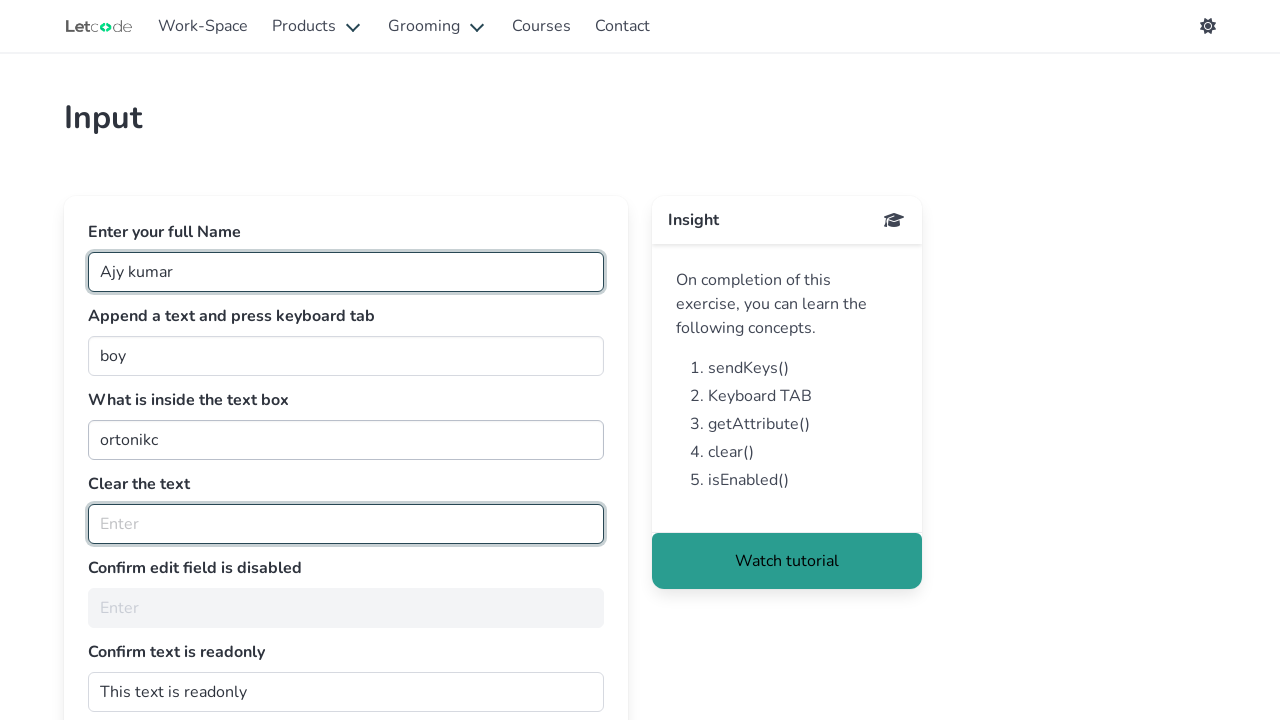